Tests flight booking form by selecting currency dropdown and choosing origin and destination cities using dynamic dropdown menus

Starting URL: https://rahulshettyacademy.com/dropdownsPractise/

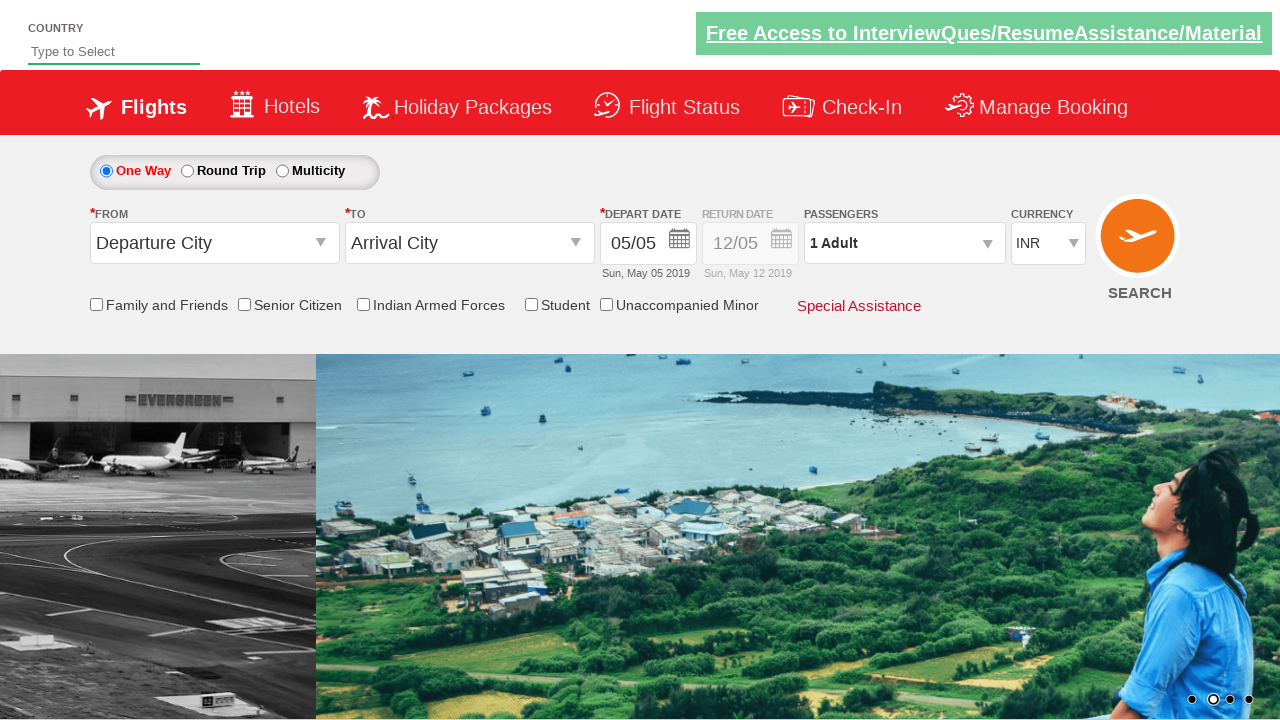

Clicked on origin station dropdown to open it at (214, 243) on #ctl00_mainContent_ddl_originStation1_CTXT
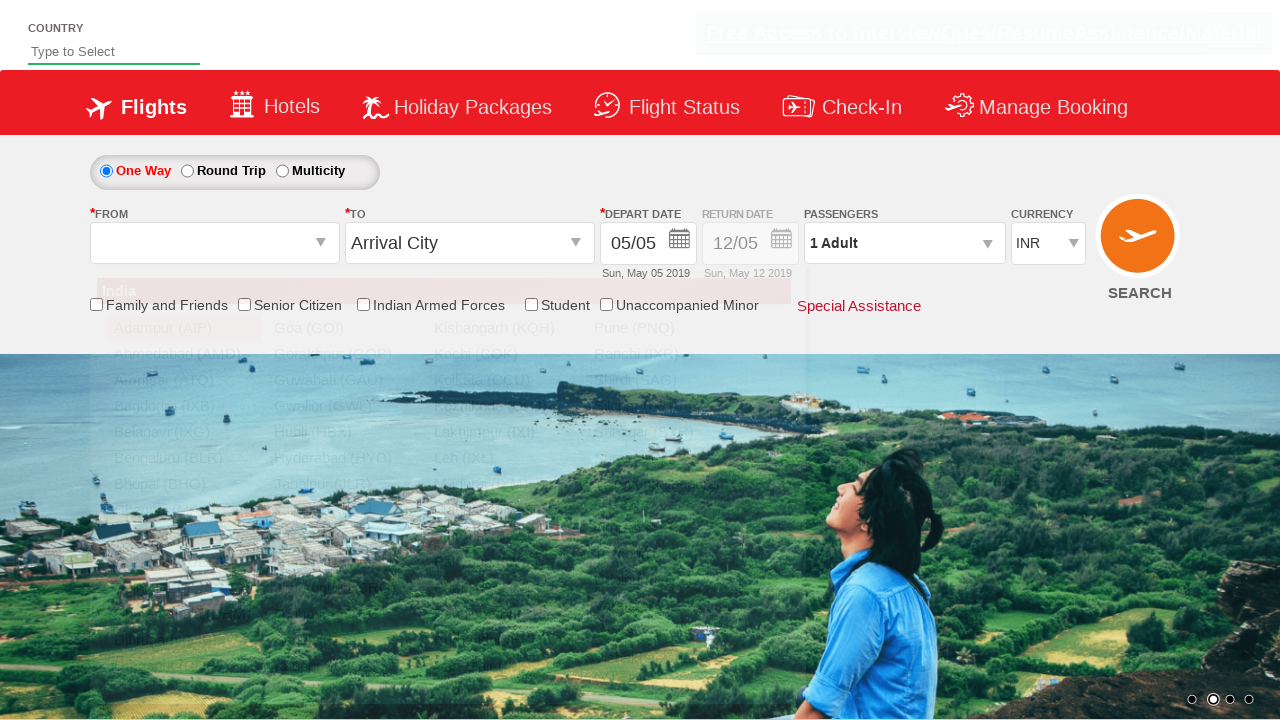

Selected Bengaluru (BLR) as origin city at (184, 458) on a[value='BLR']
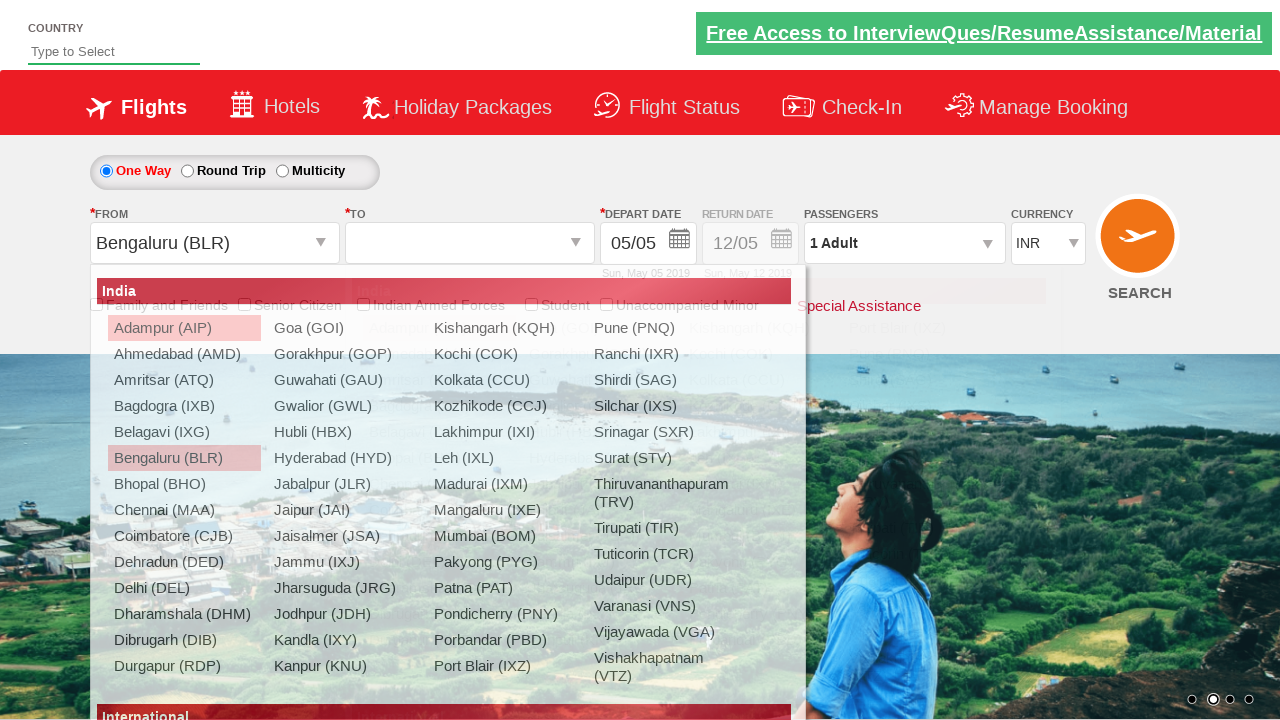

Selected Chennai (MAA) as destination city using parent-child locator at (439, 484) on div#glsctl00_mainContent_ddl_destinationStation1_CTNR a[value='MAA']
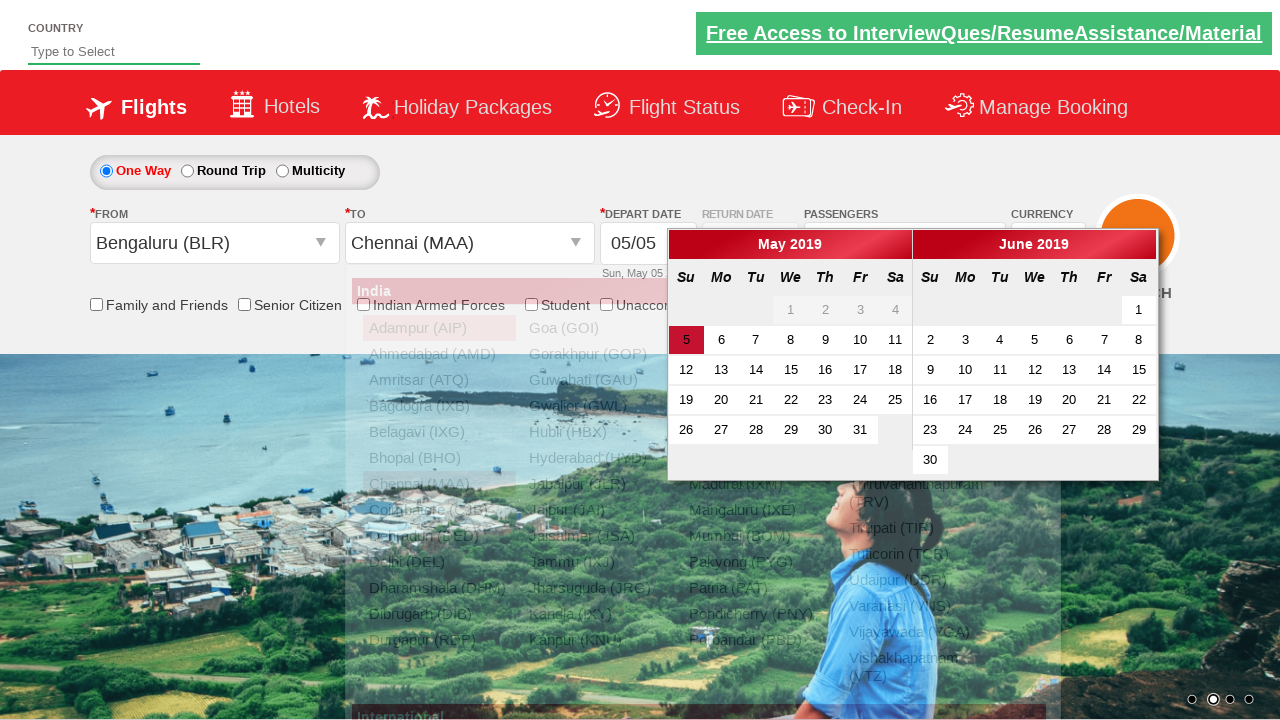

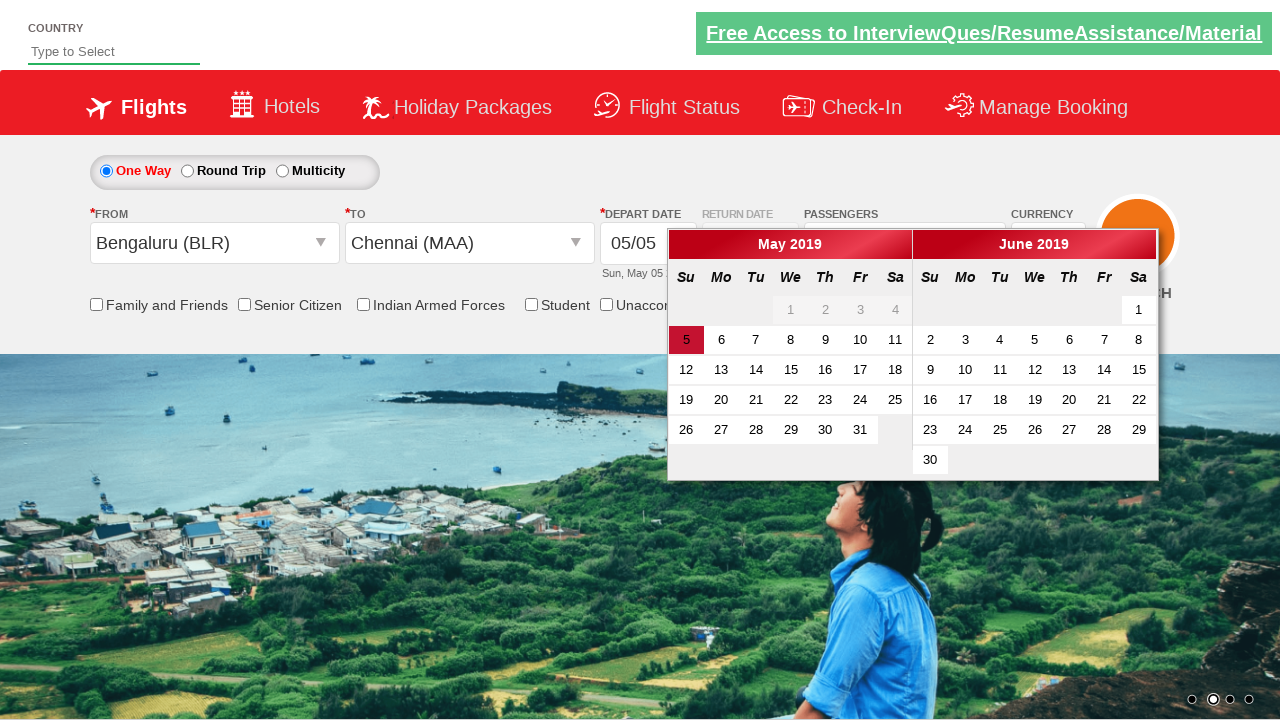